Tests opening a new browser tab by clicking a button and switching to the new tab to interact with an element

Starting URL: https://demoqa.com/browser-windows

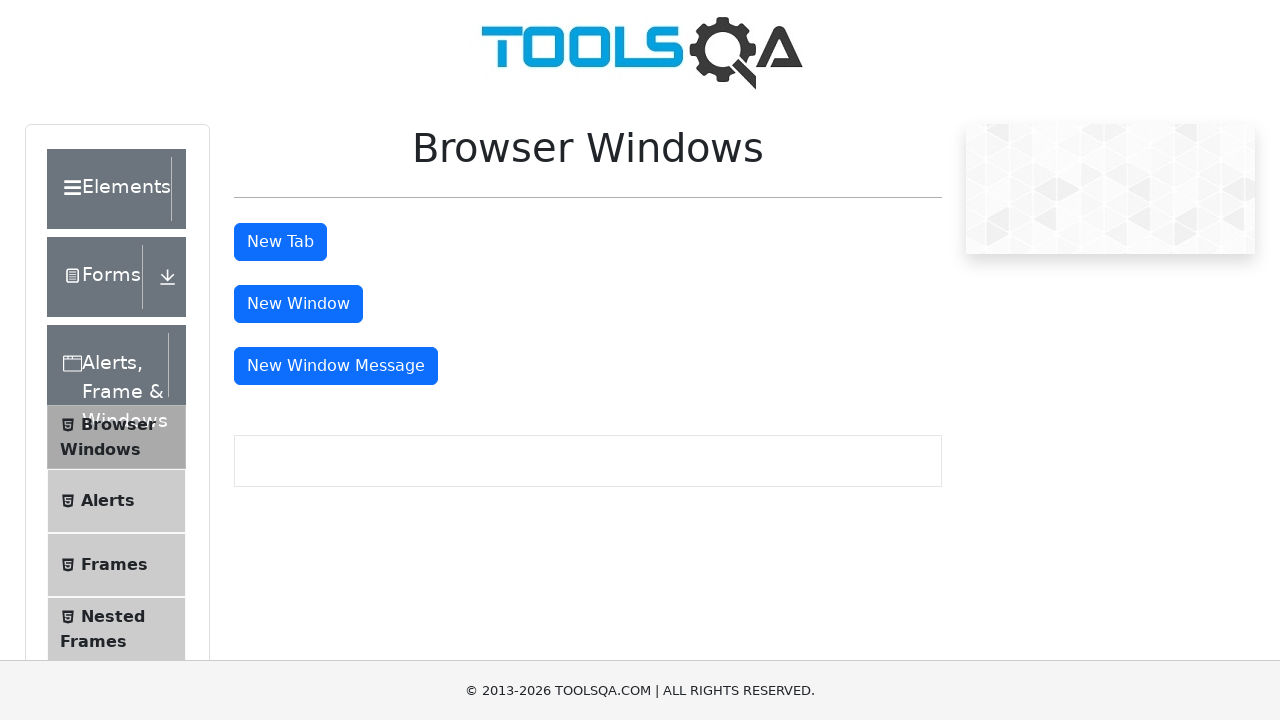

Clicked 'New Tab' button to open a new browser tab at (280, 242) on button#tabButton
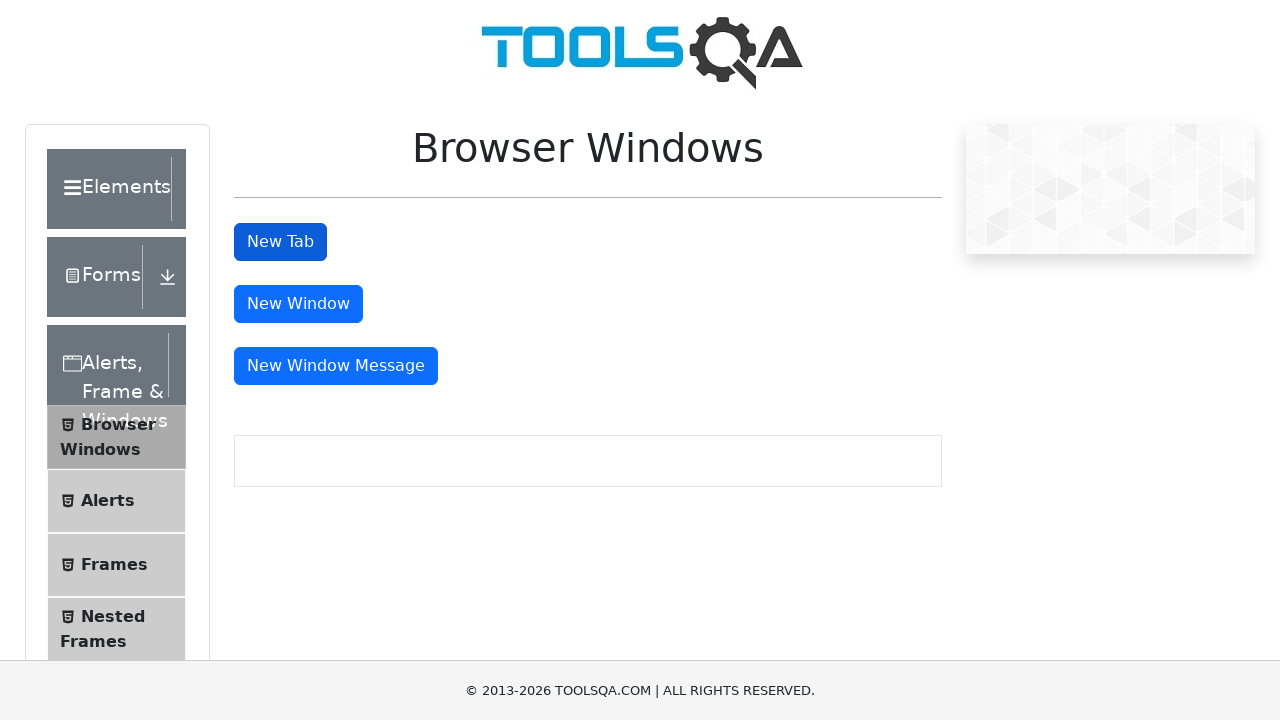

New tab opened and page object obtained
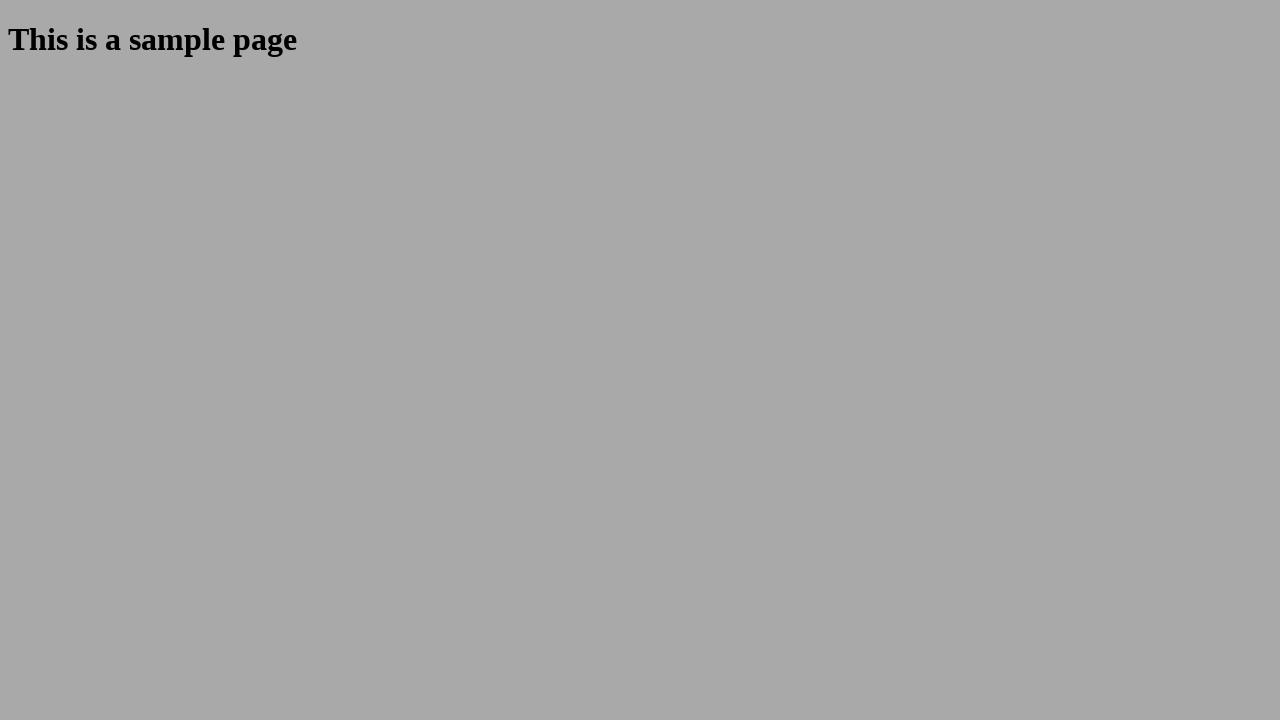

Waited for sample heading element to load on new tab
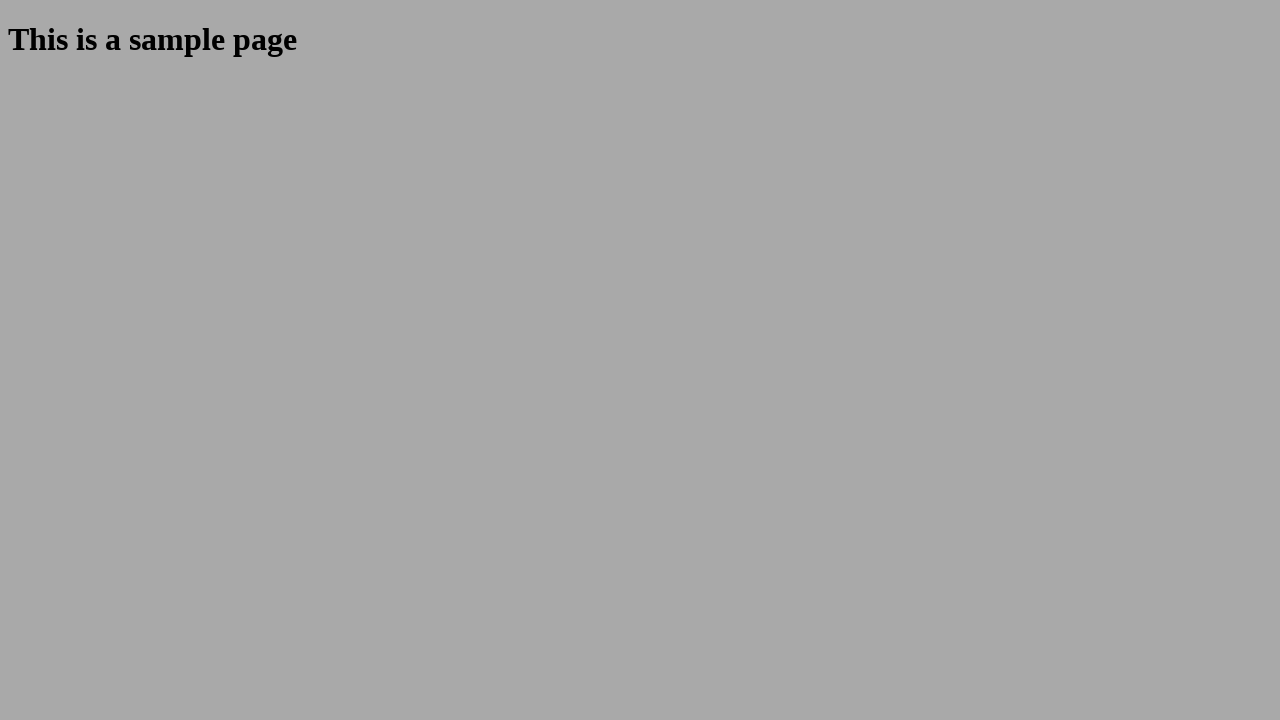

Clicked on the sample heading element at (640, 40) on h1#sampleHeading
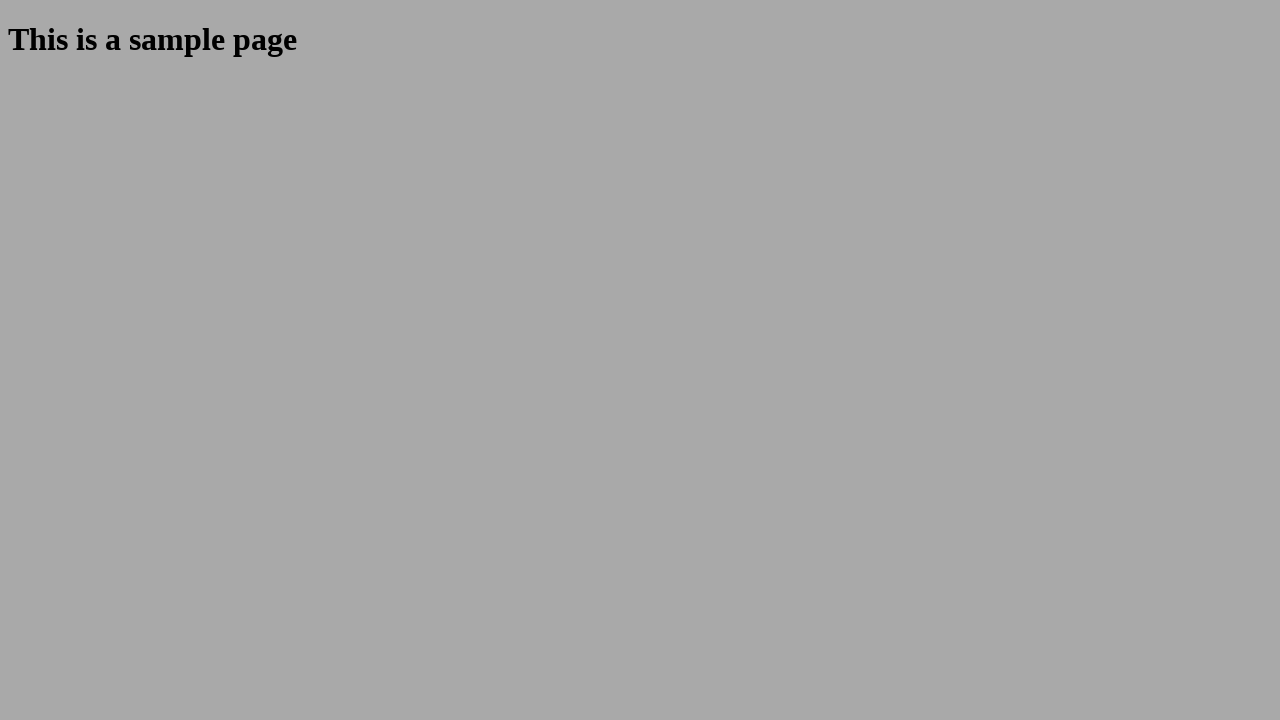

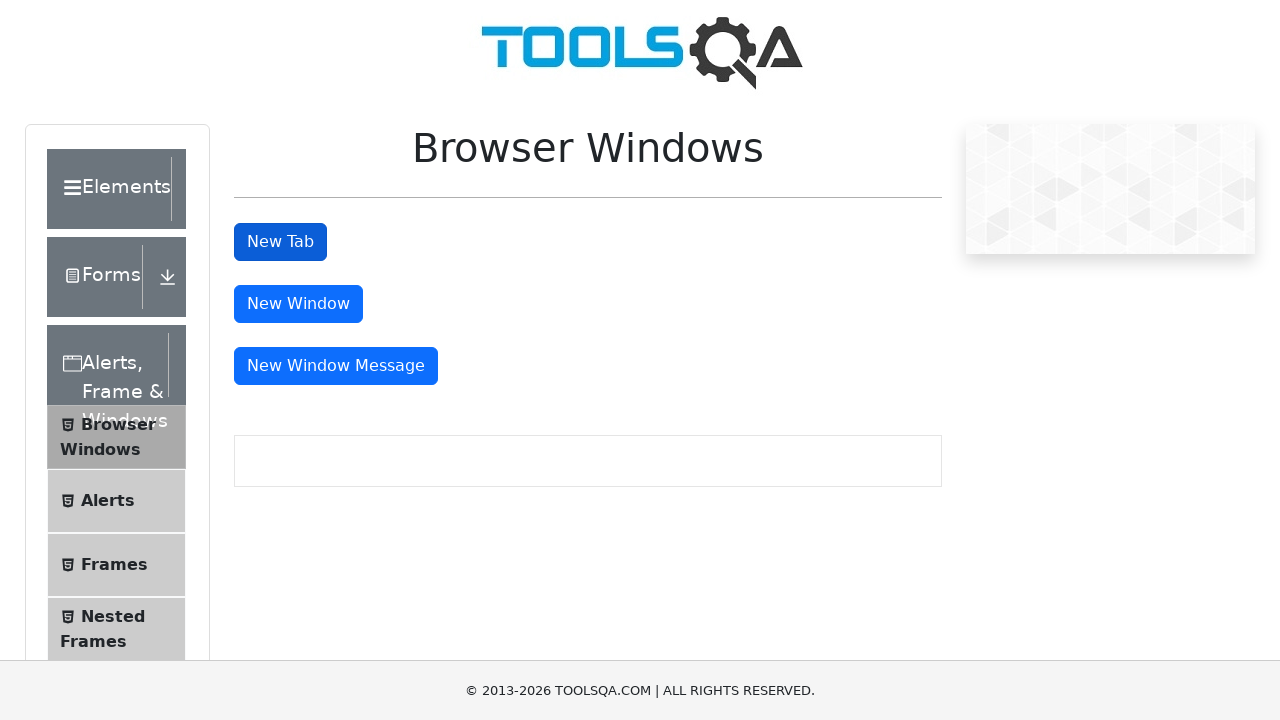